Tests dynamic content behavior by loading a page with dynamic images and text, then refreshing to verify the content can change. The test navigates to the dynamic content page, waits for images to load, and refreshes the page.

Starting URL: https://the-internet.herokuapp.com/dynamic_content

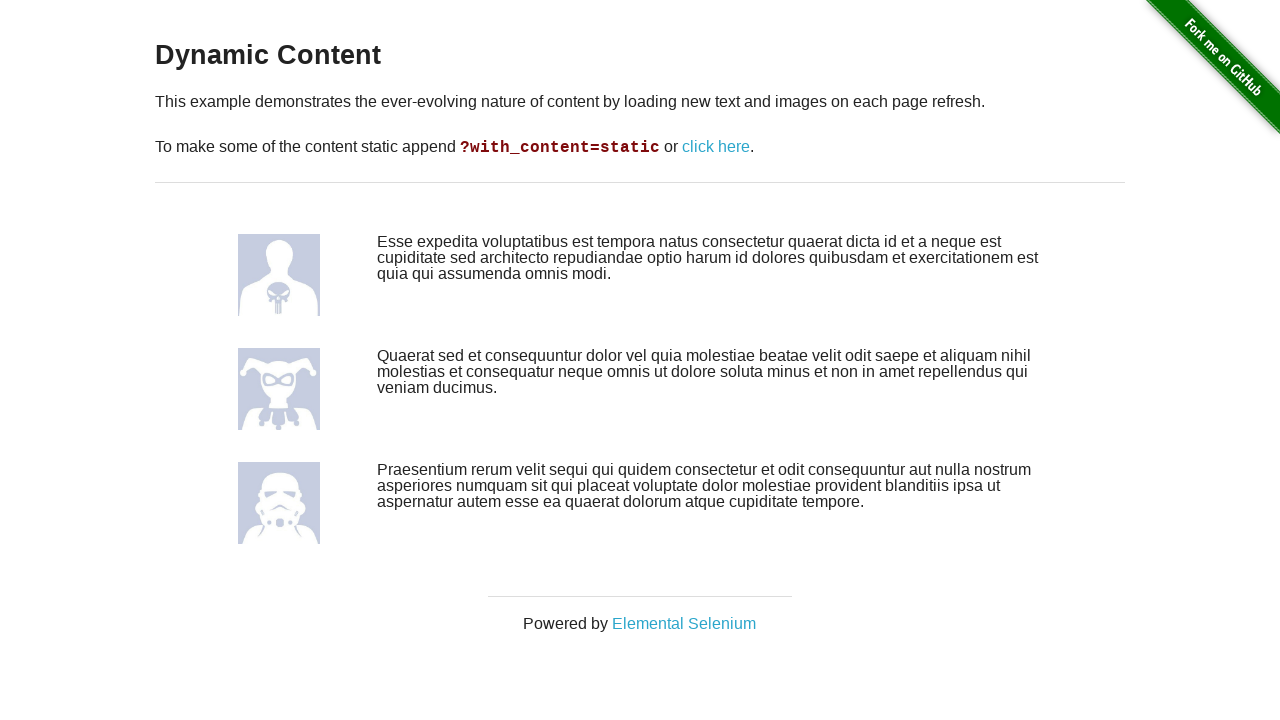

Waited for images to be visible on initial page load
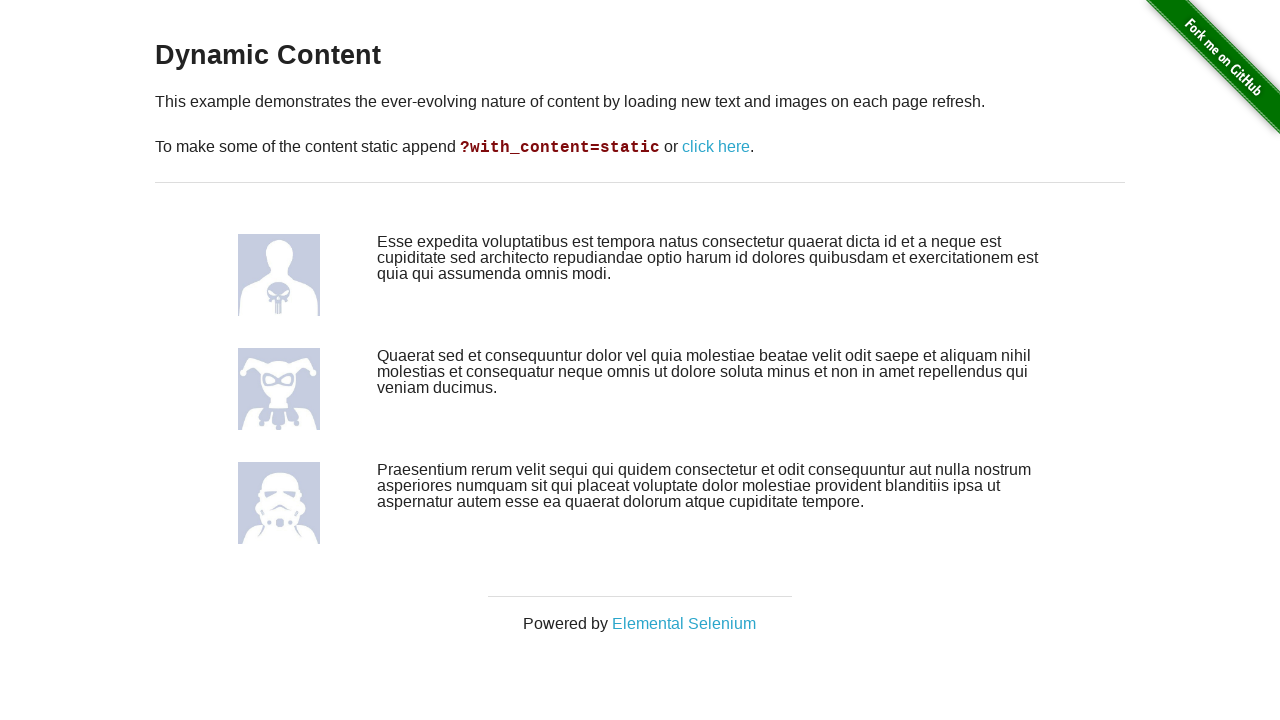

Waited for dynamic content sections to load
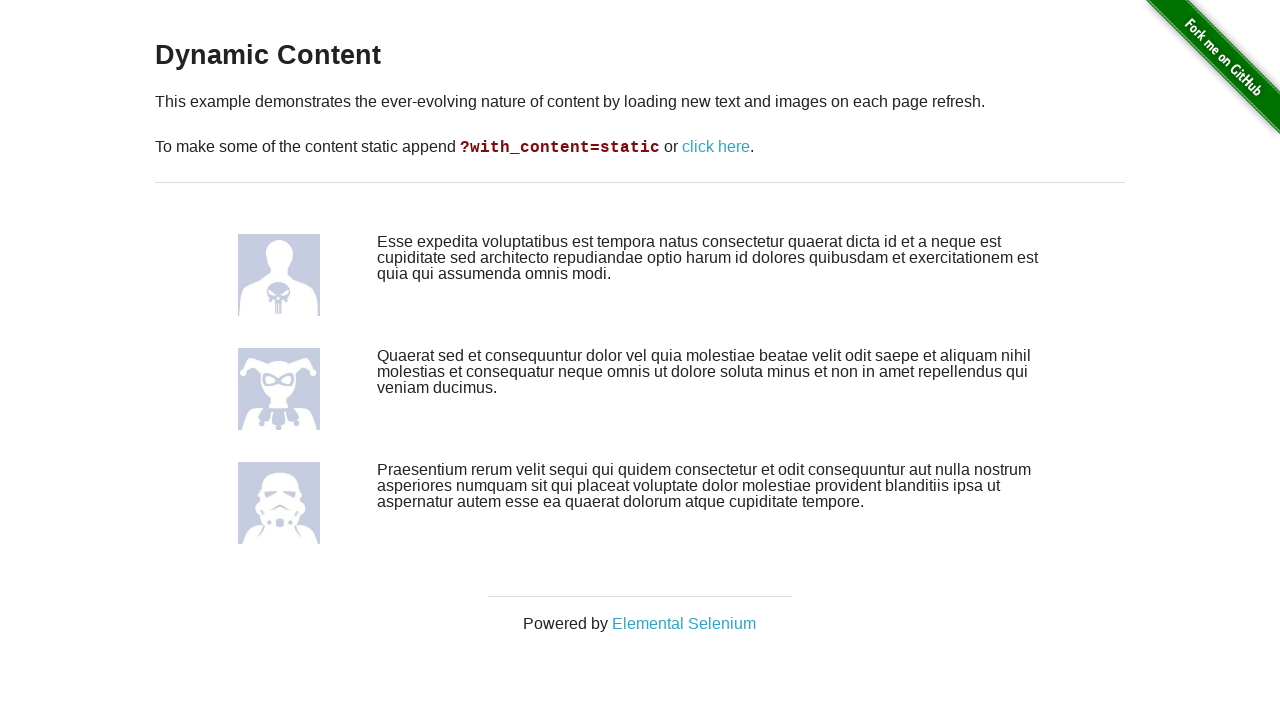

Refreshed the page to trigger dynamic content change
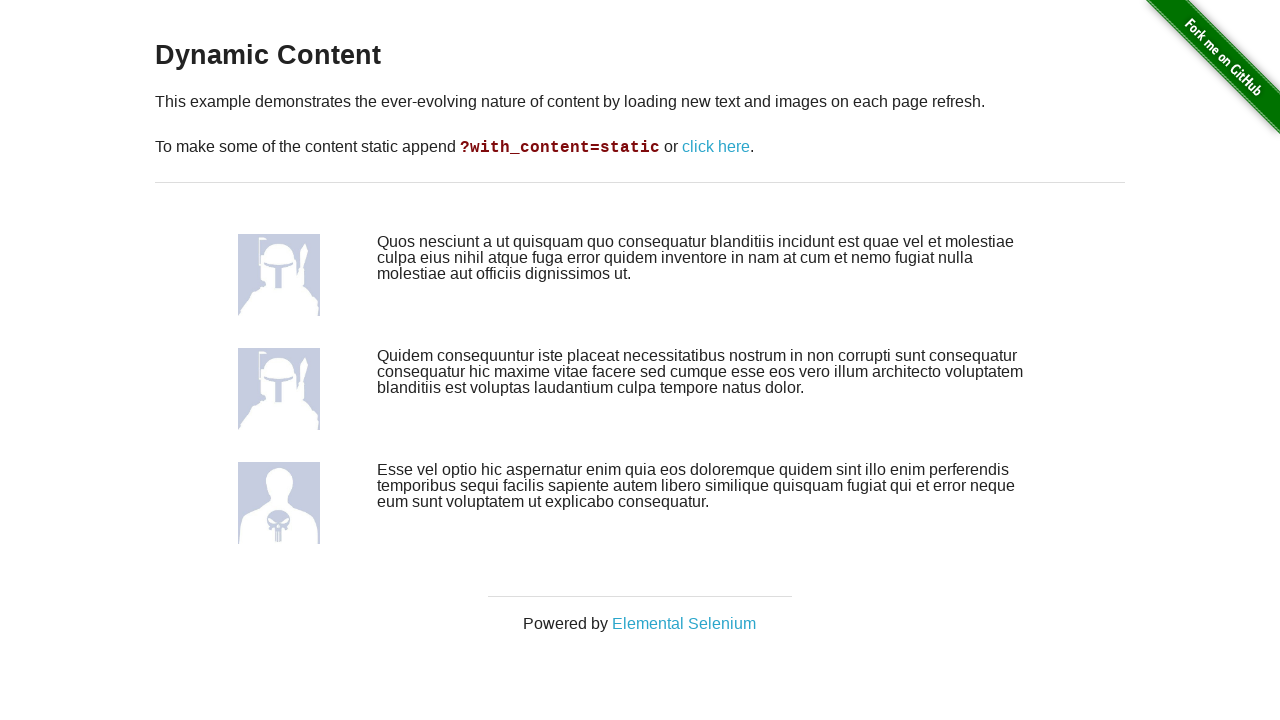

Waited for images to be visible after refresh
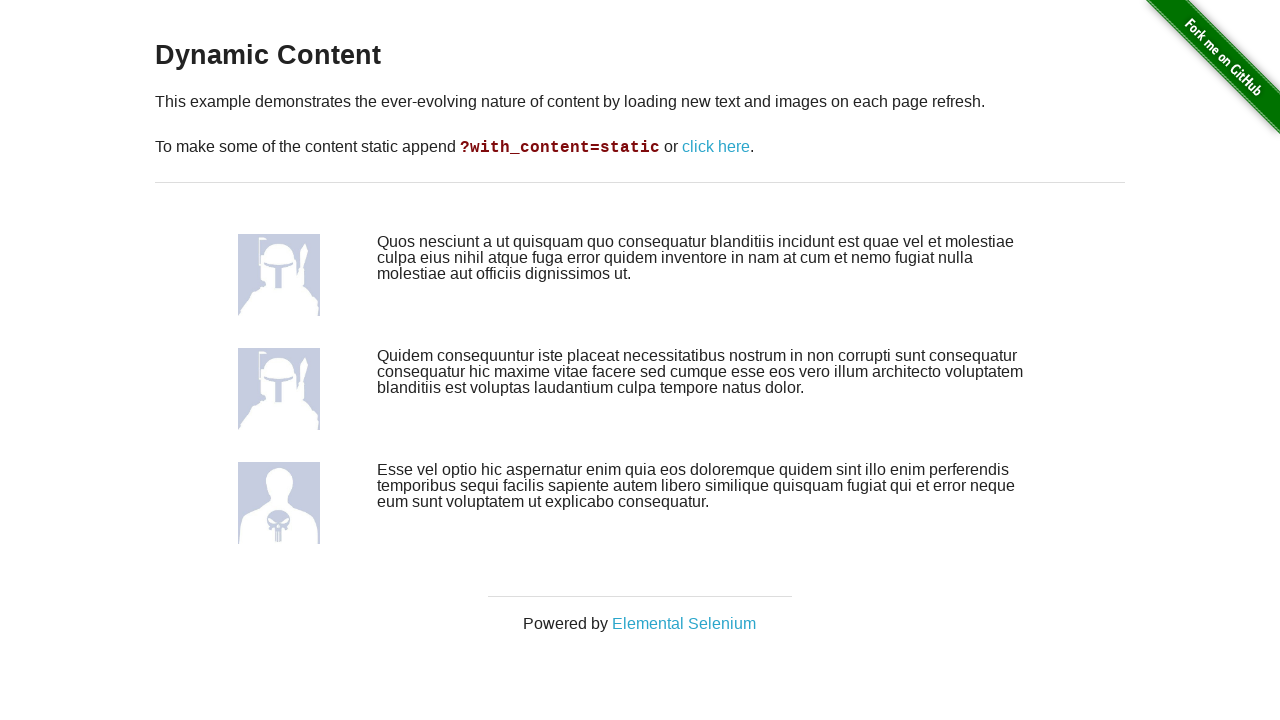

Waited for dynamic content sections to load after refresh
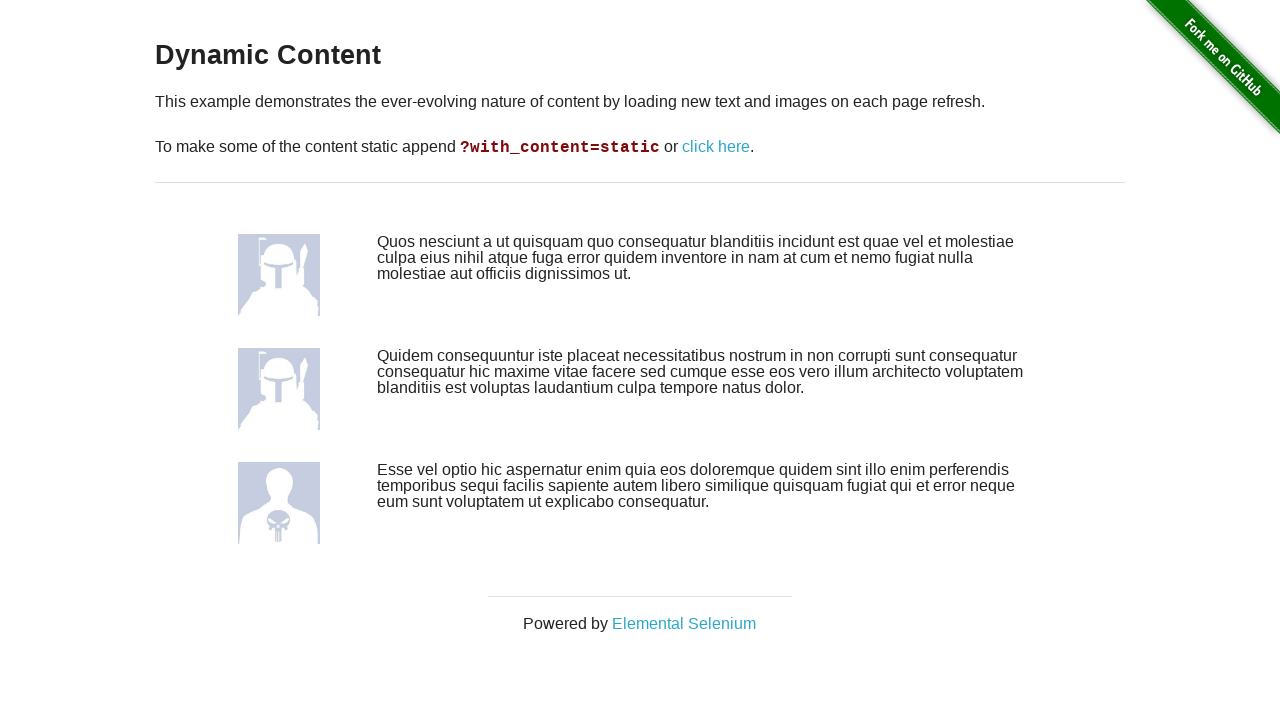

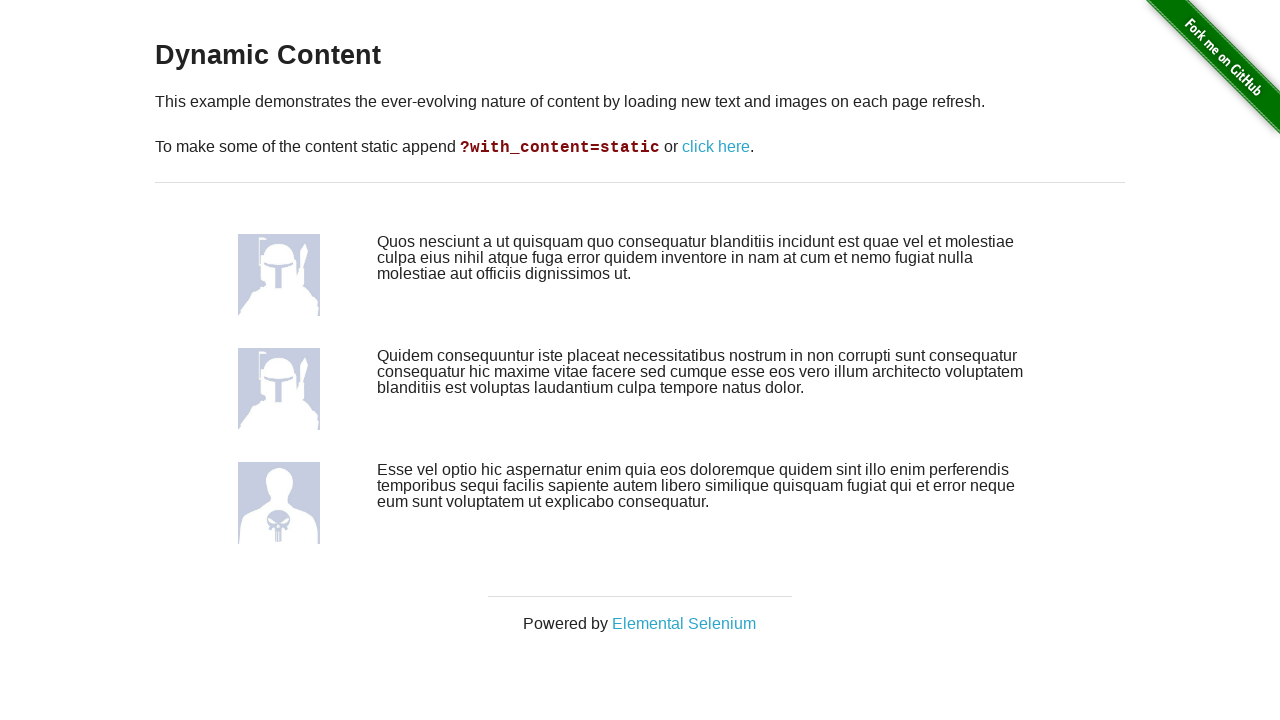